Tests website search by clicking search icon, entering a query, and submitting

Starting URL: http://www.flinders.edu.au

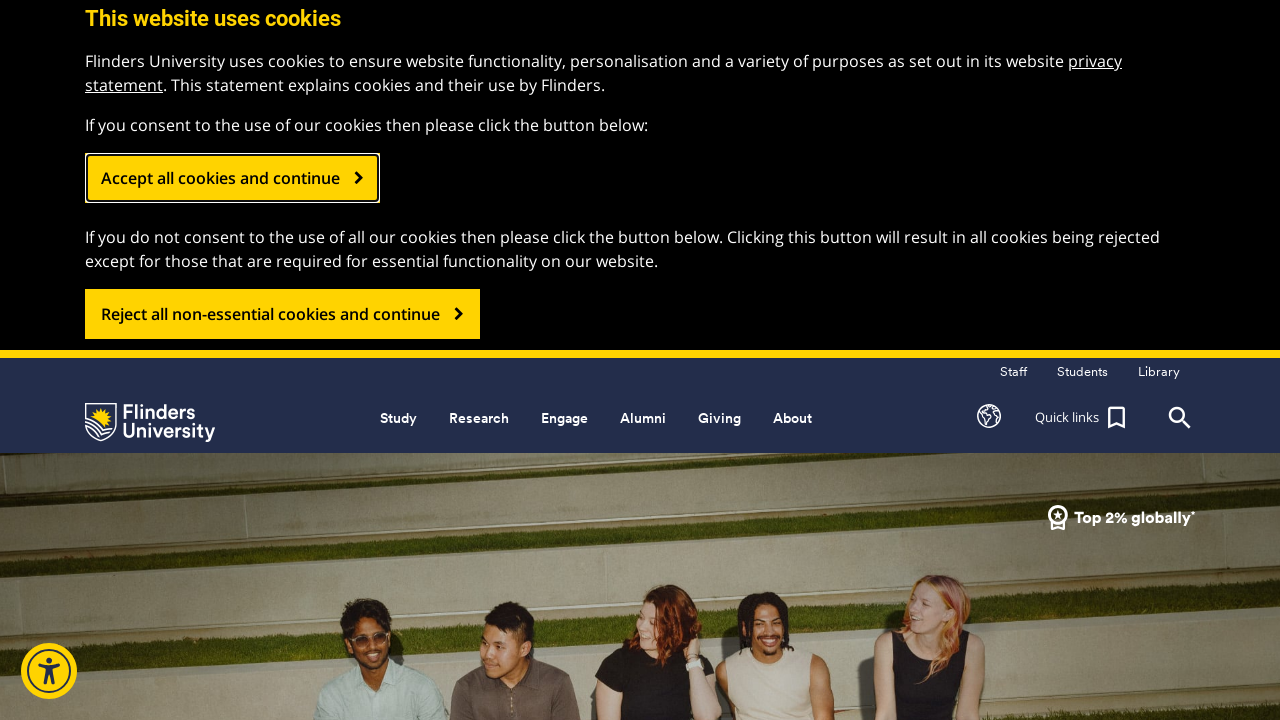

Clicked top search button to open search interface at (1180, 418) on .header_search_top
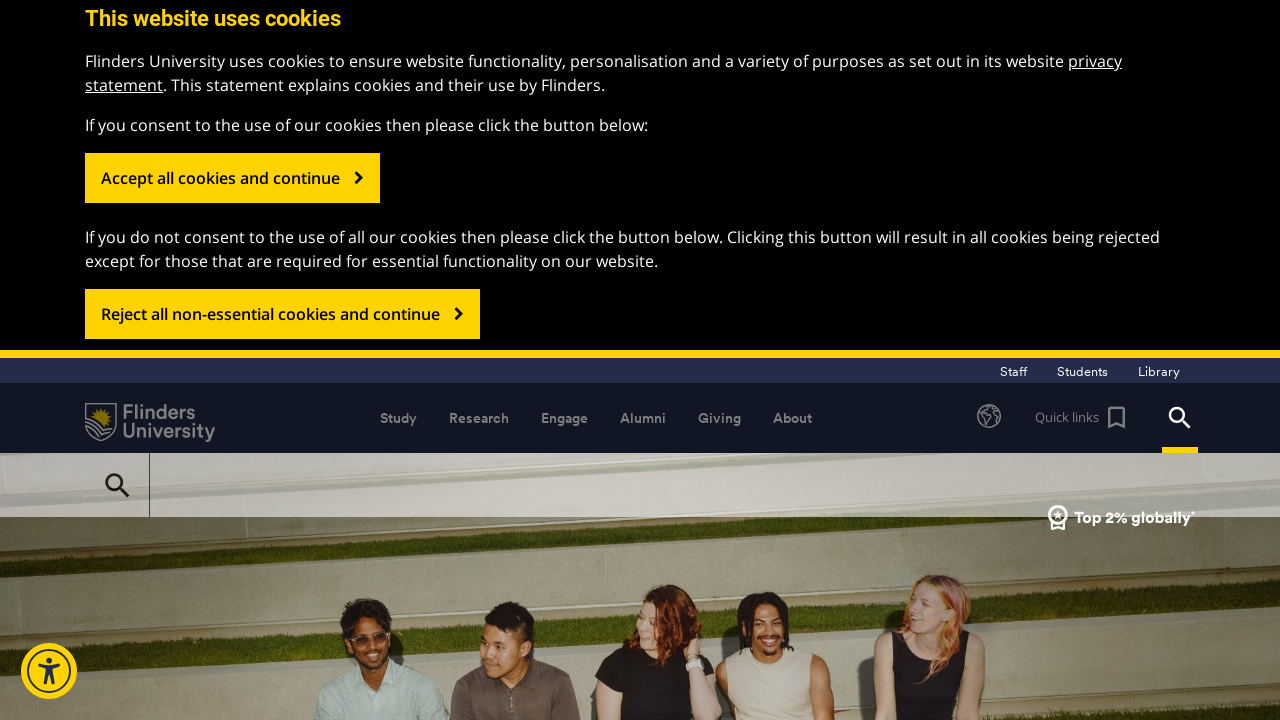

Entered 'Psychology' in search query field on #gsc-i-id1
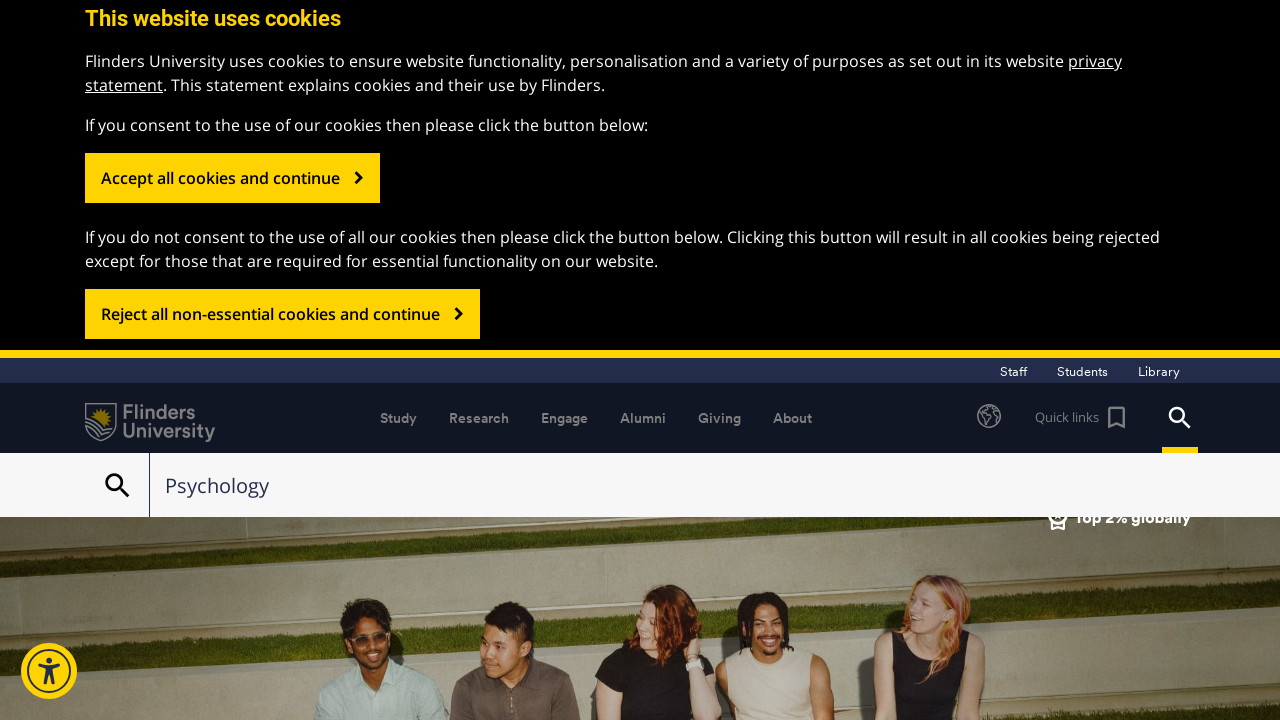

Pressed Enter to submit search query on #gsc-i-id1
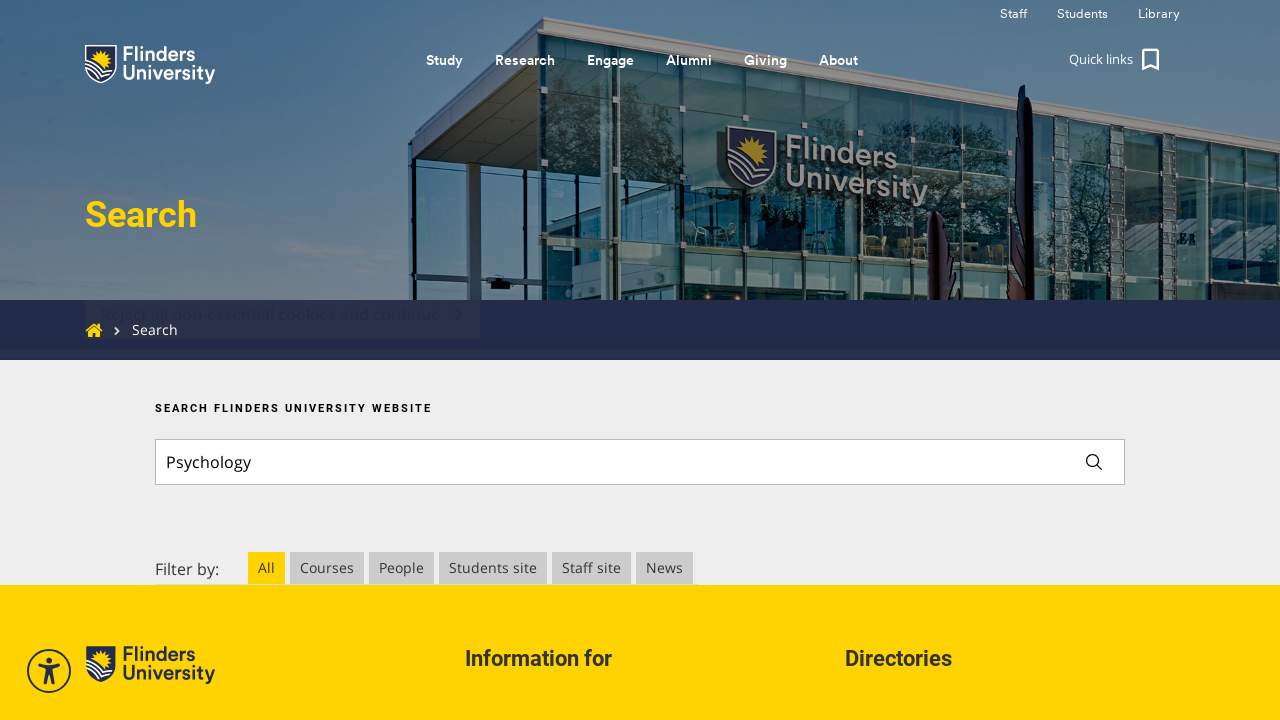

Waited for search results to load (network idle)
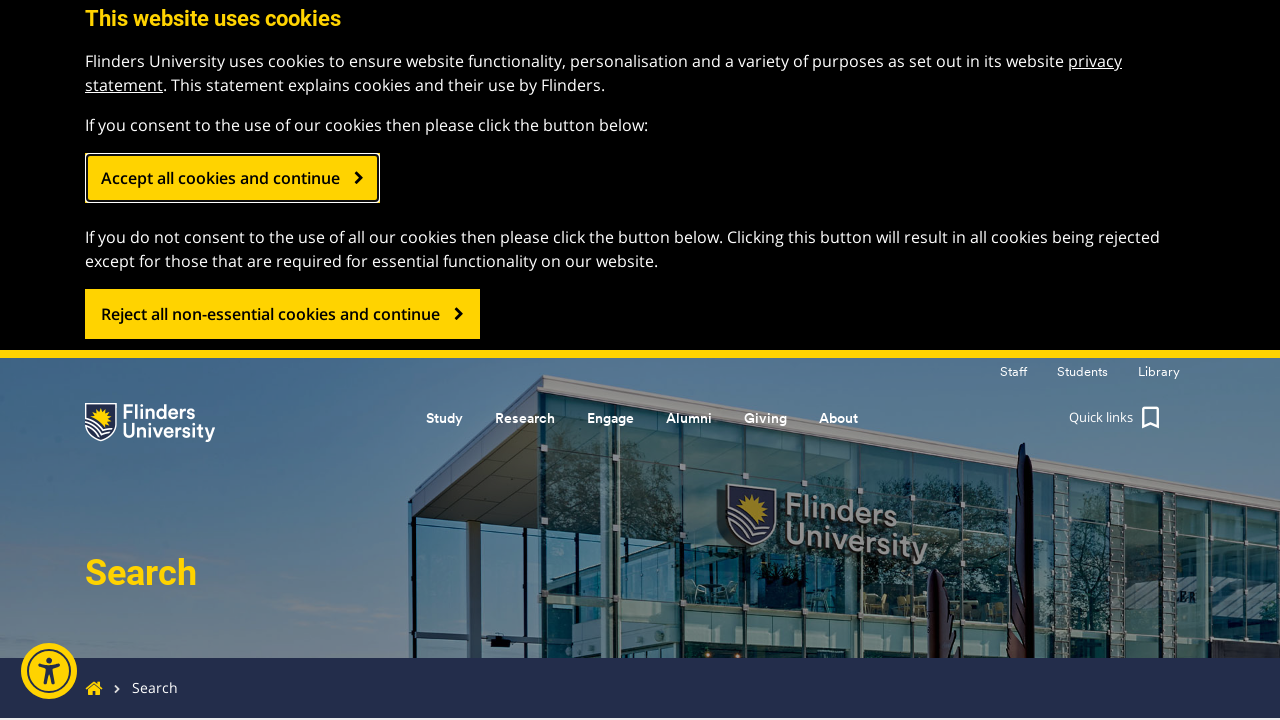

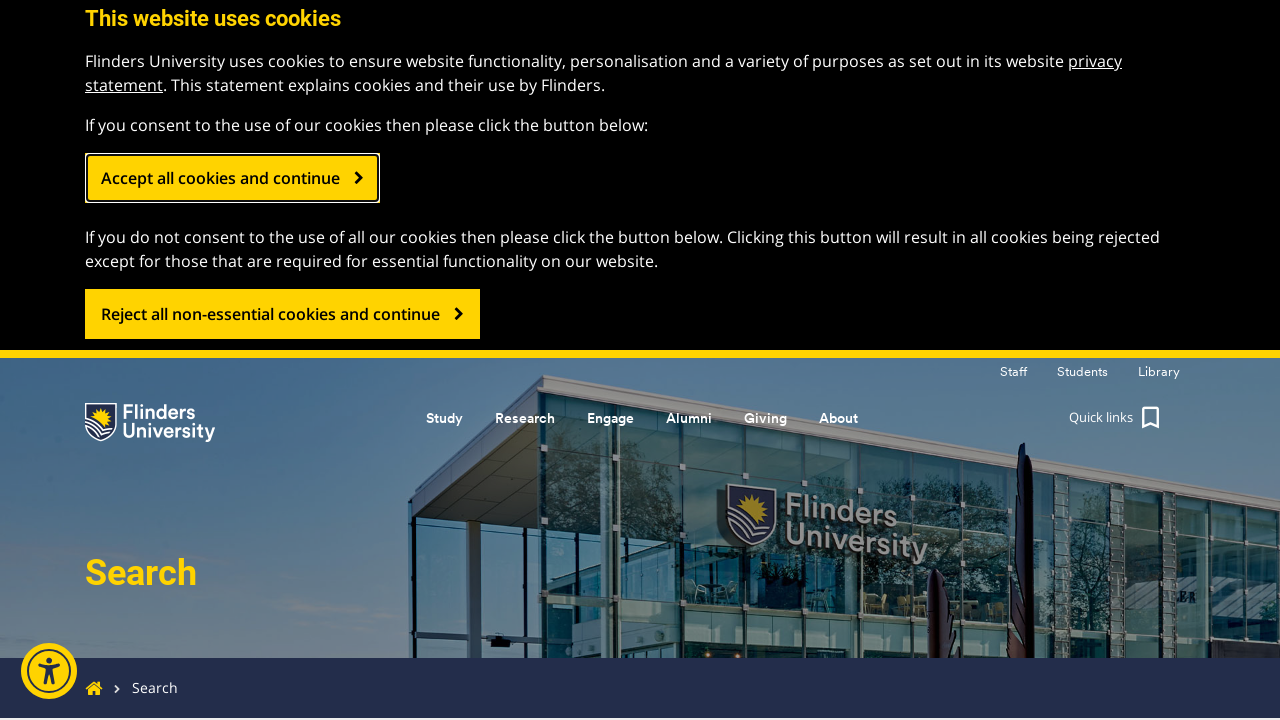